Tests logging in as a demo customer (Harry Potter) in the GlobalsQA Banking demo app by selecting a customer from a dropdown and verifying the welcome message.

Starting URL: https://www.globalsqa.com/angularJs-protractor/BankingProject/#/login

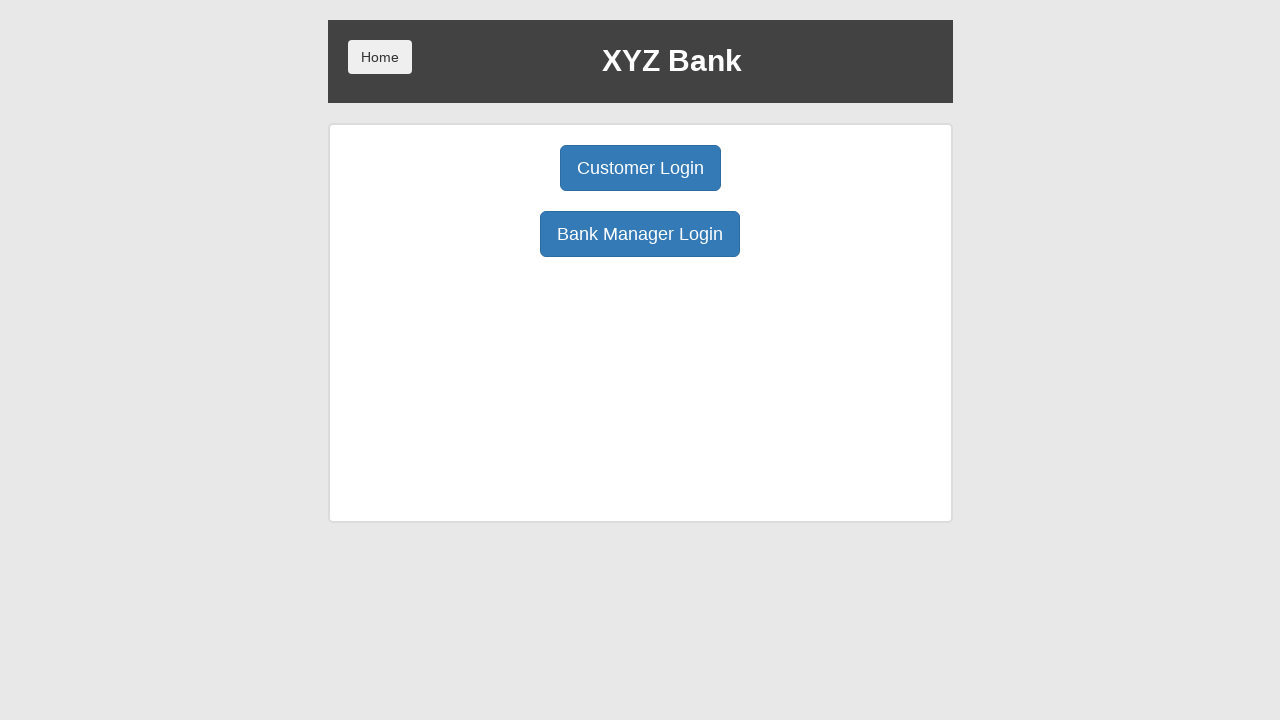

Clicked Customer Login button at (640, 168) on xpath=//button[@ng-click='customer()']
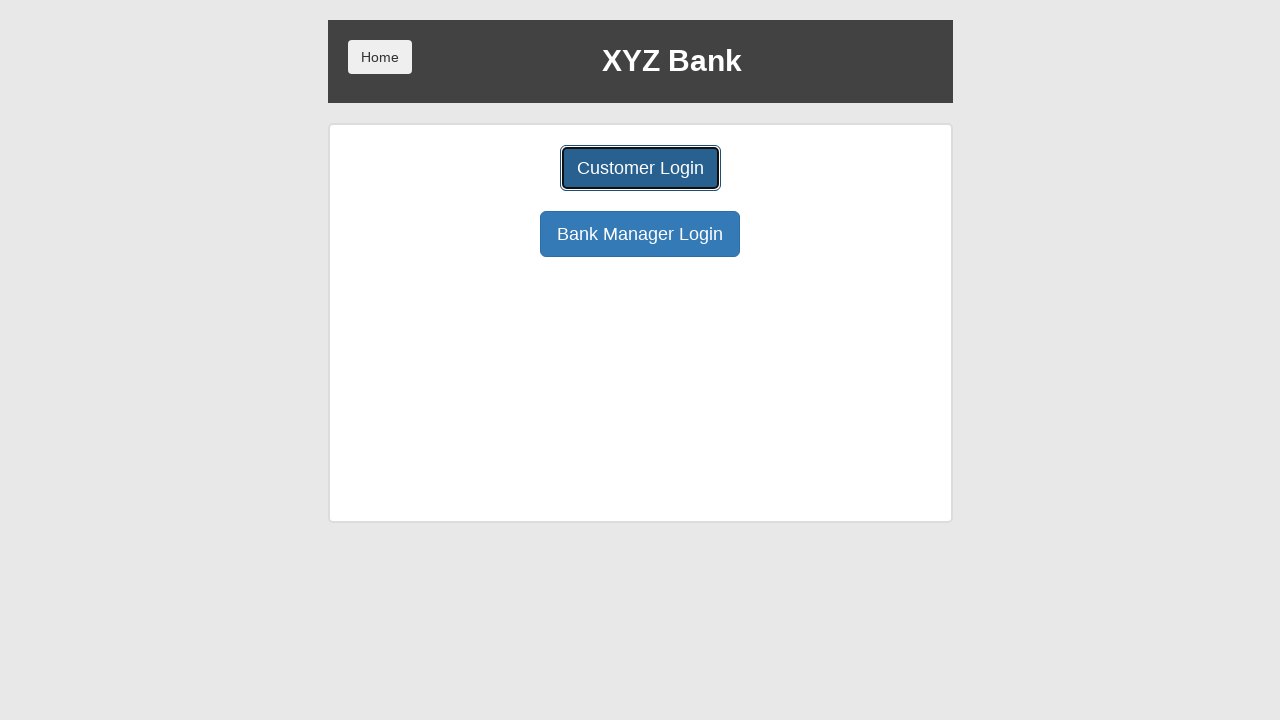

Selected Harry Potter from customer dropdown on #userSelect
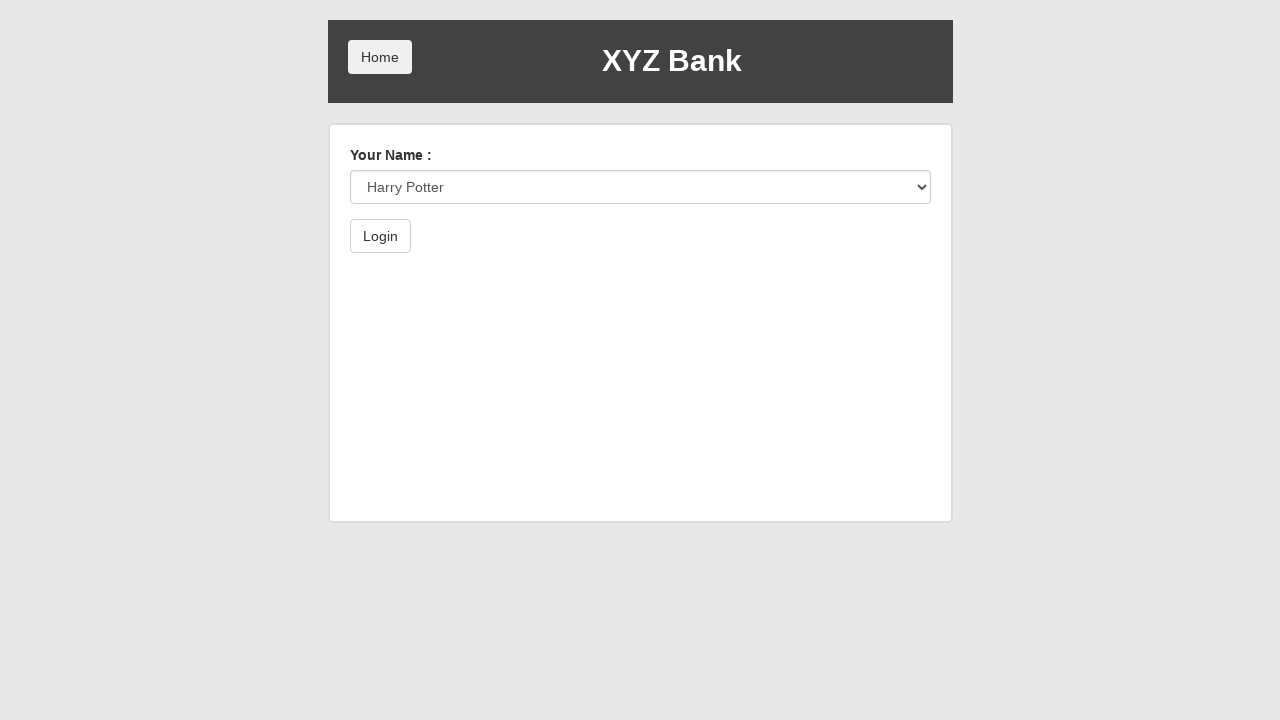

Clicked Login button to authenticate at (380, 236) on xpath=//button[@type='submit']
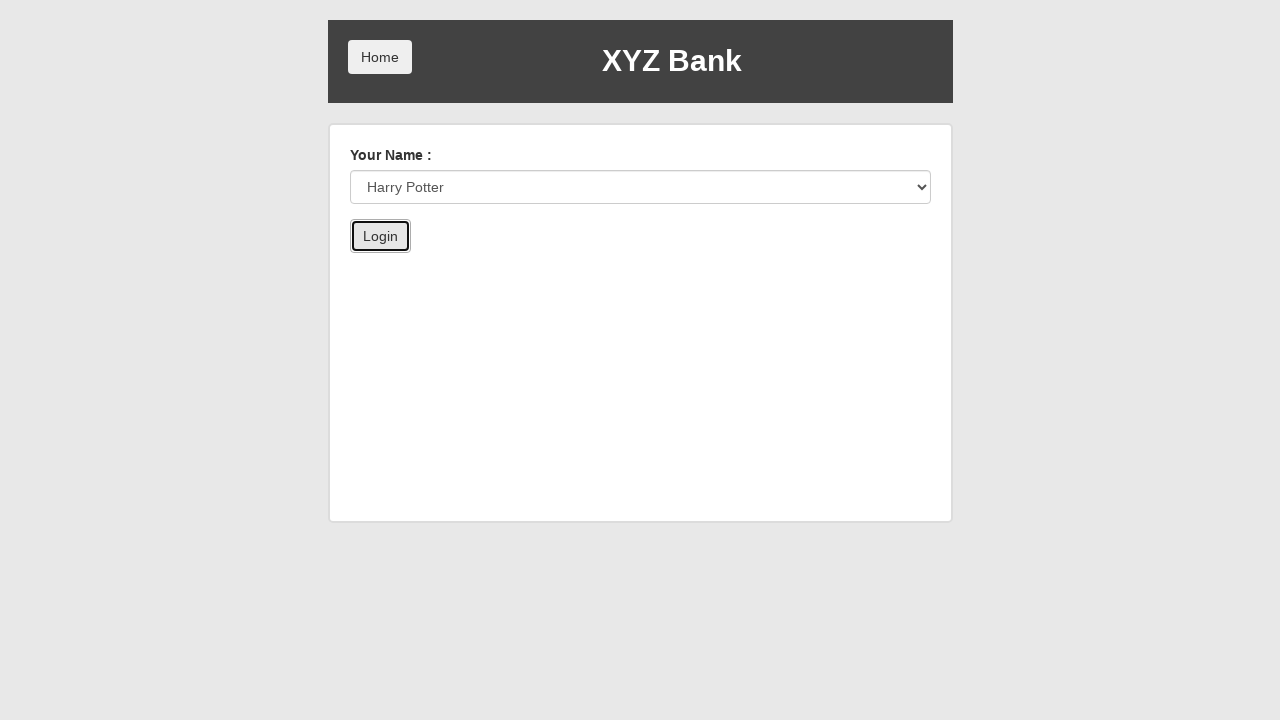

Welcome message element appeared
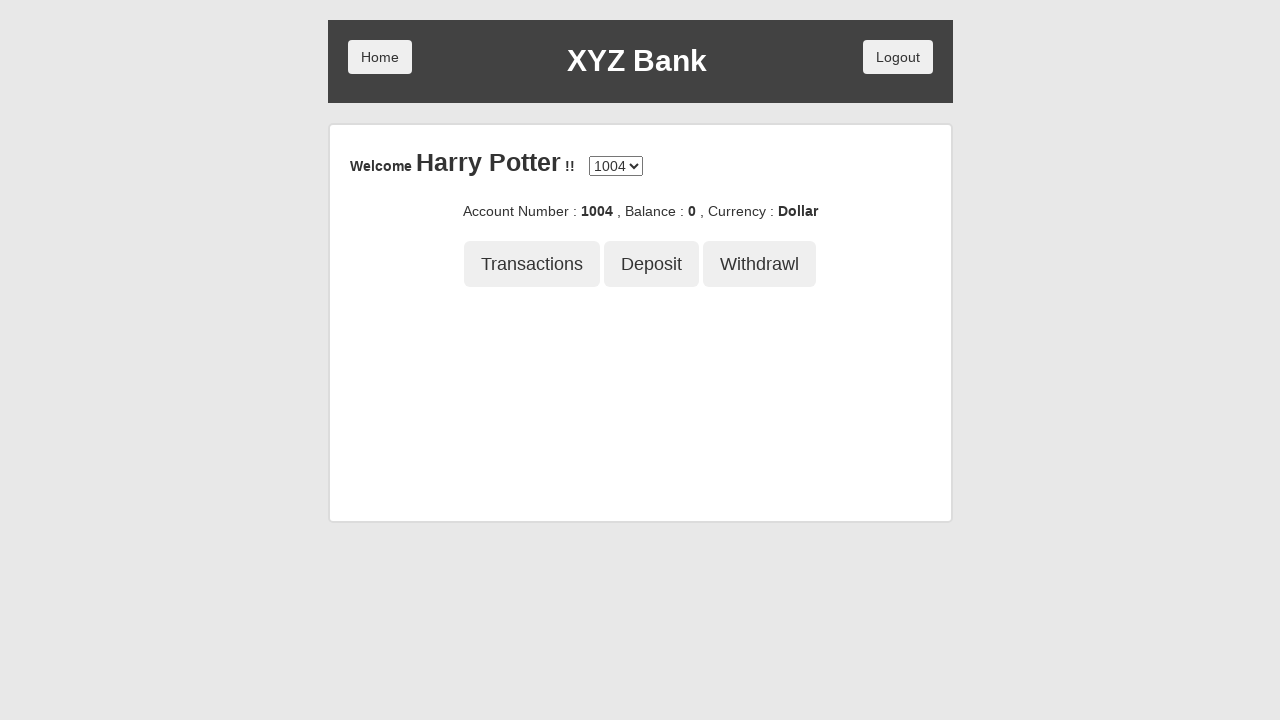

Retrieved welcome text:  Welcome Harry Potter !!
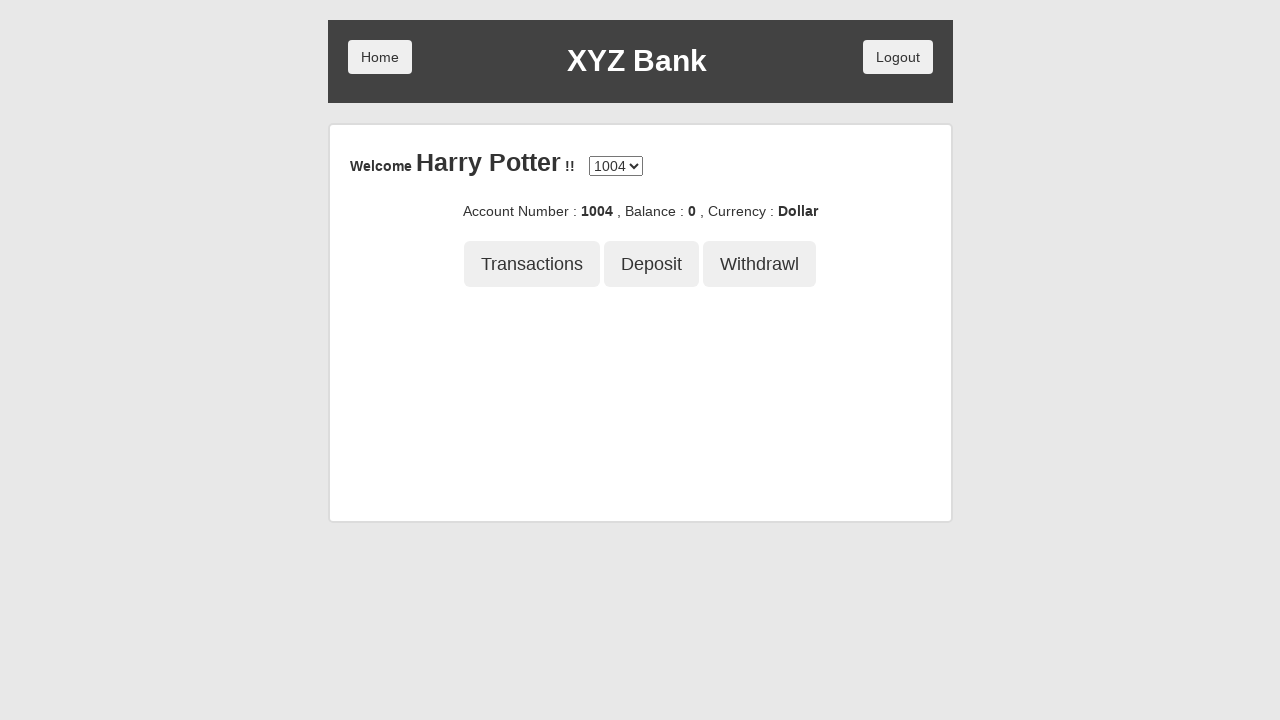

Verified welcome message contains 'Welcome Harry Potter !!'
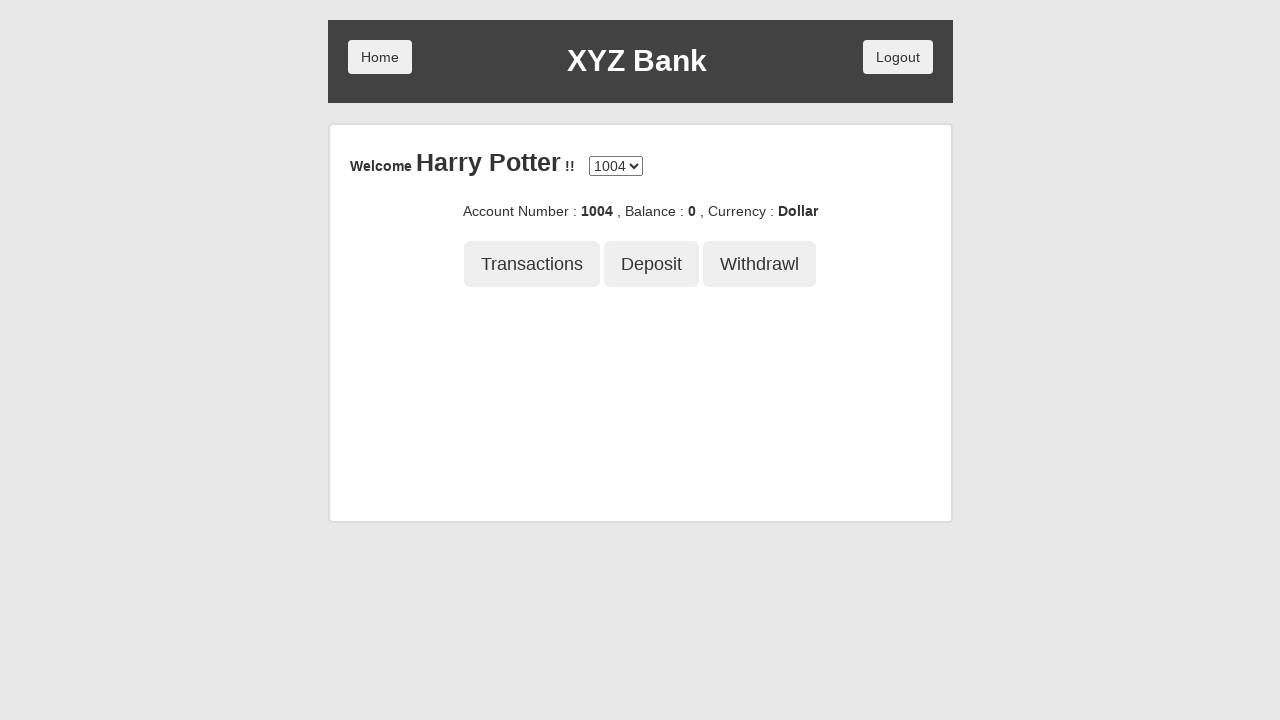

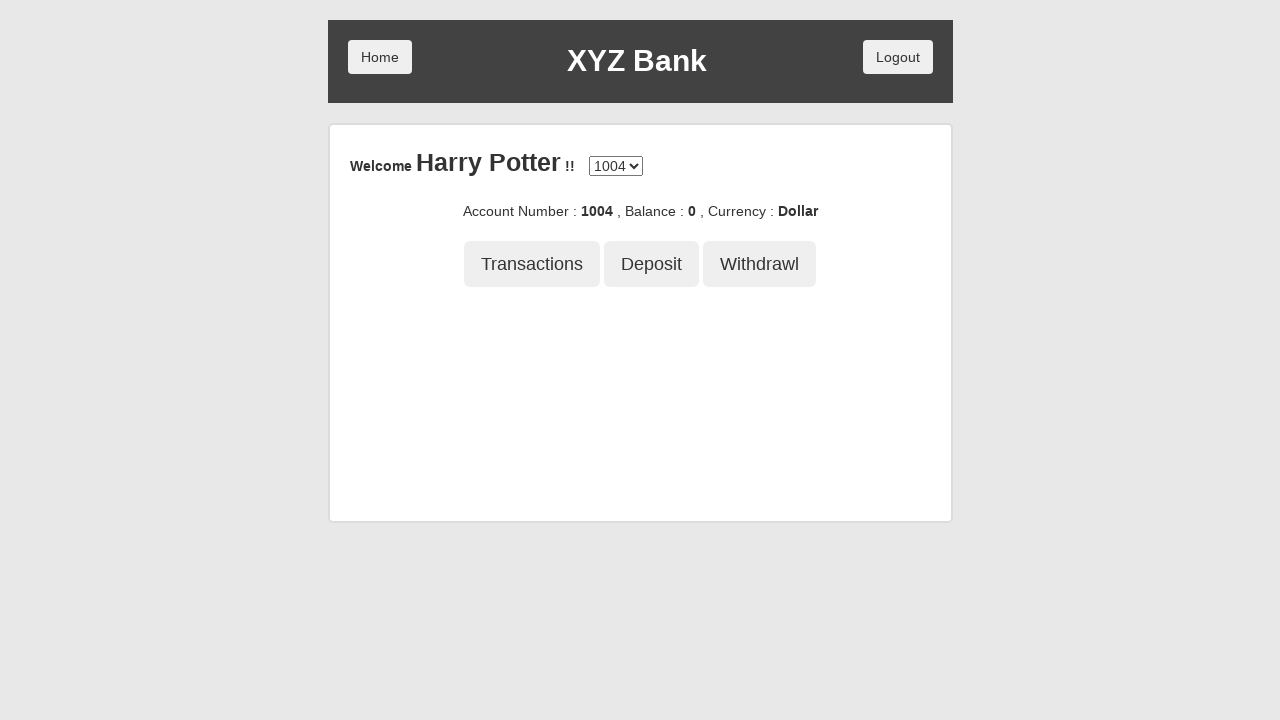